Opens the Best Buy website and maximizes the browser window. This is a simple navigation test that verifies the site loads.

Starting URL: https://www.BestBuy.com

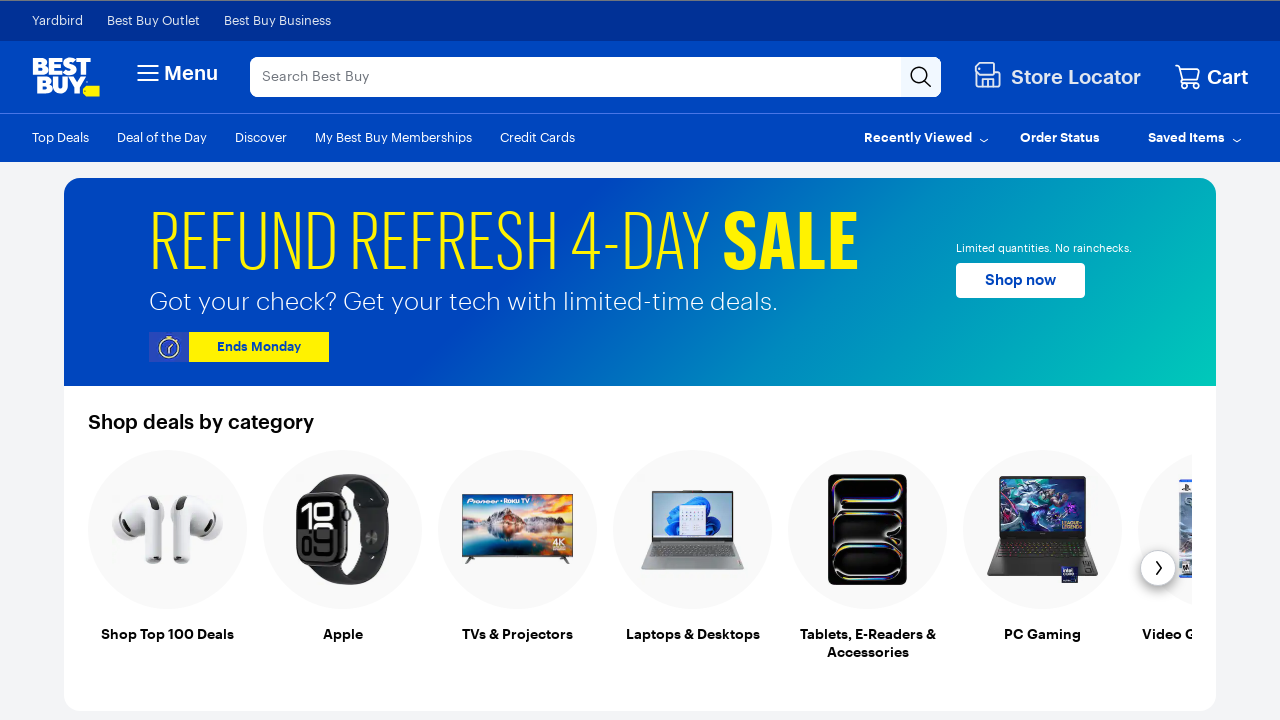

Navigated to Best Buy website
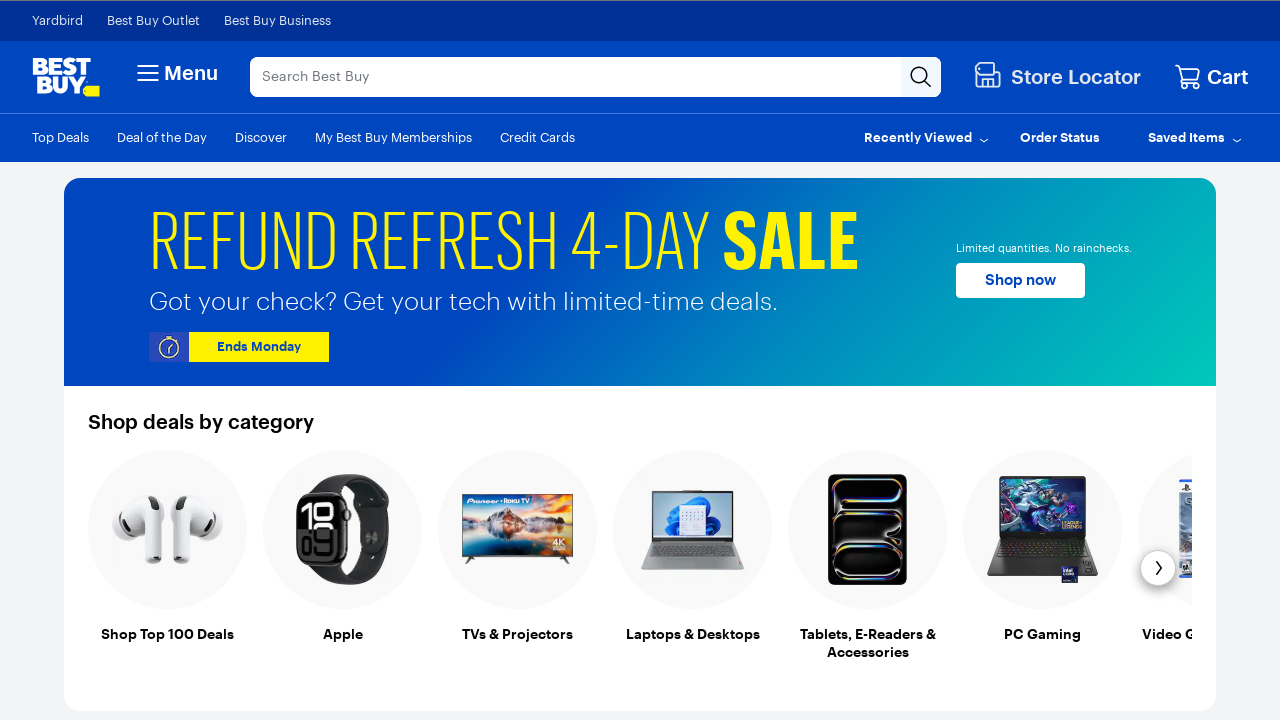

Maximized browser window to 1920x1080
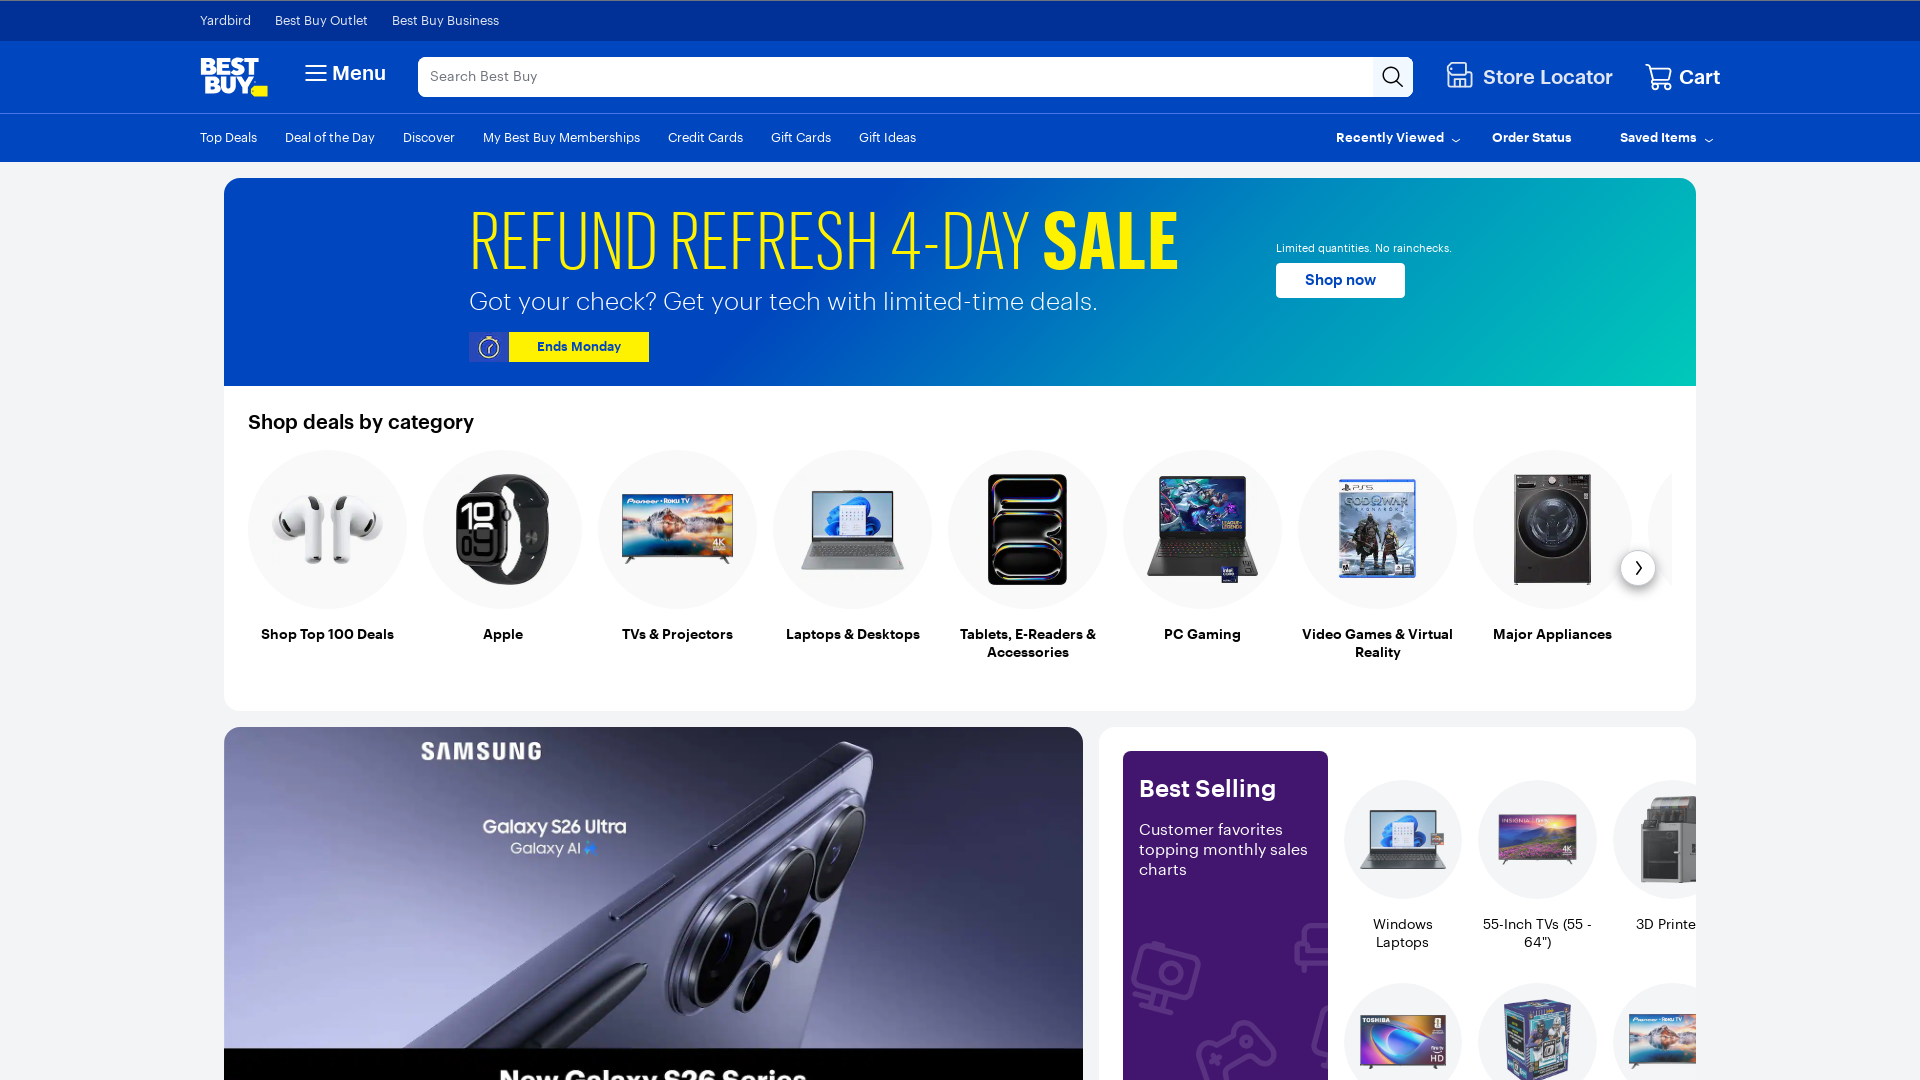

Page fully loaded and DOM content rendered
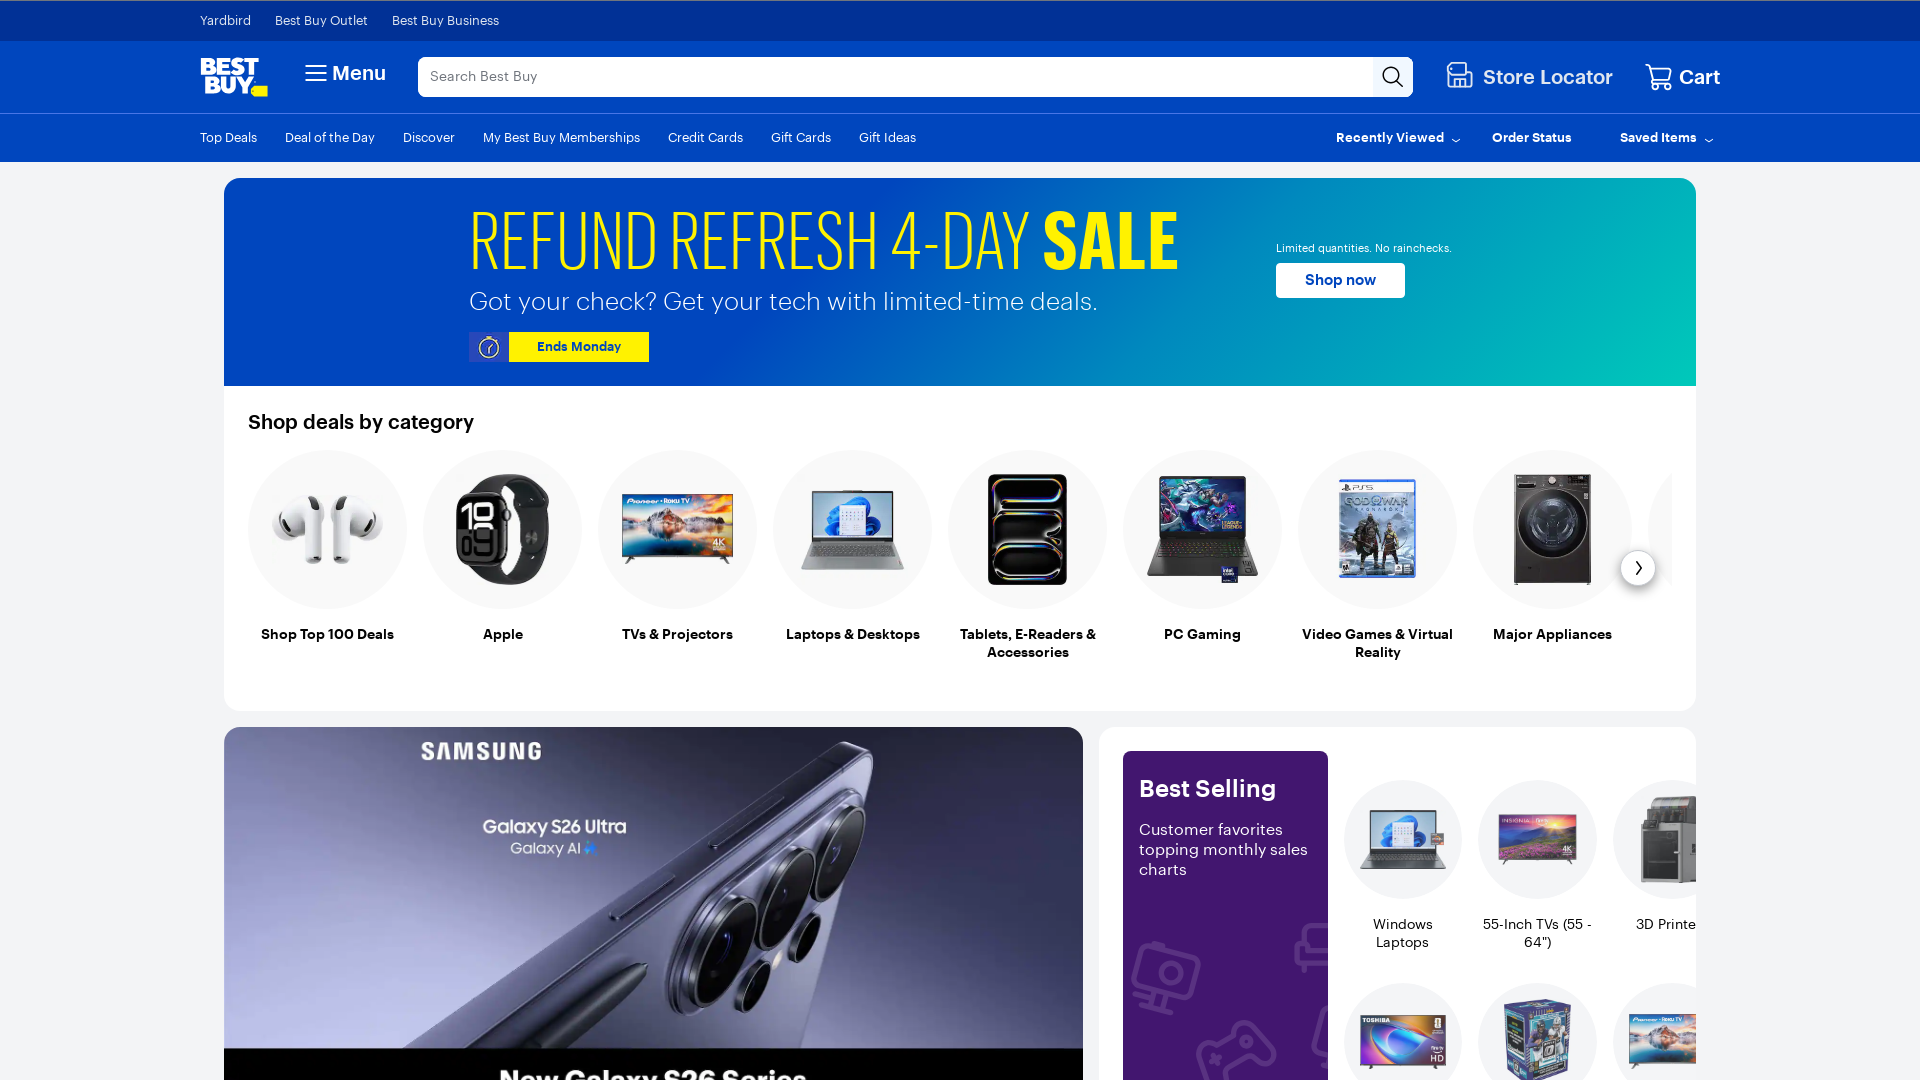

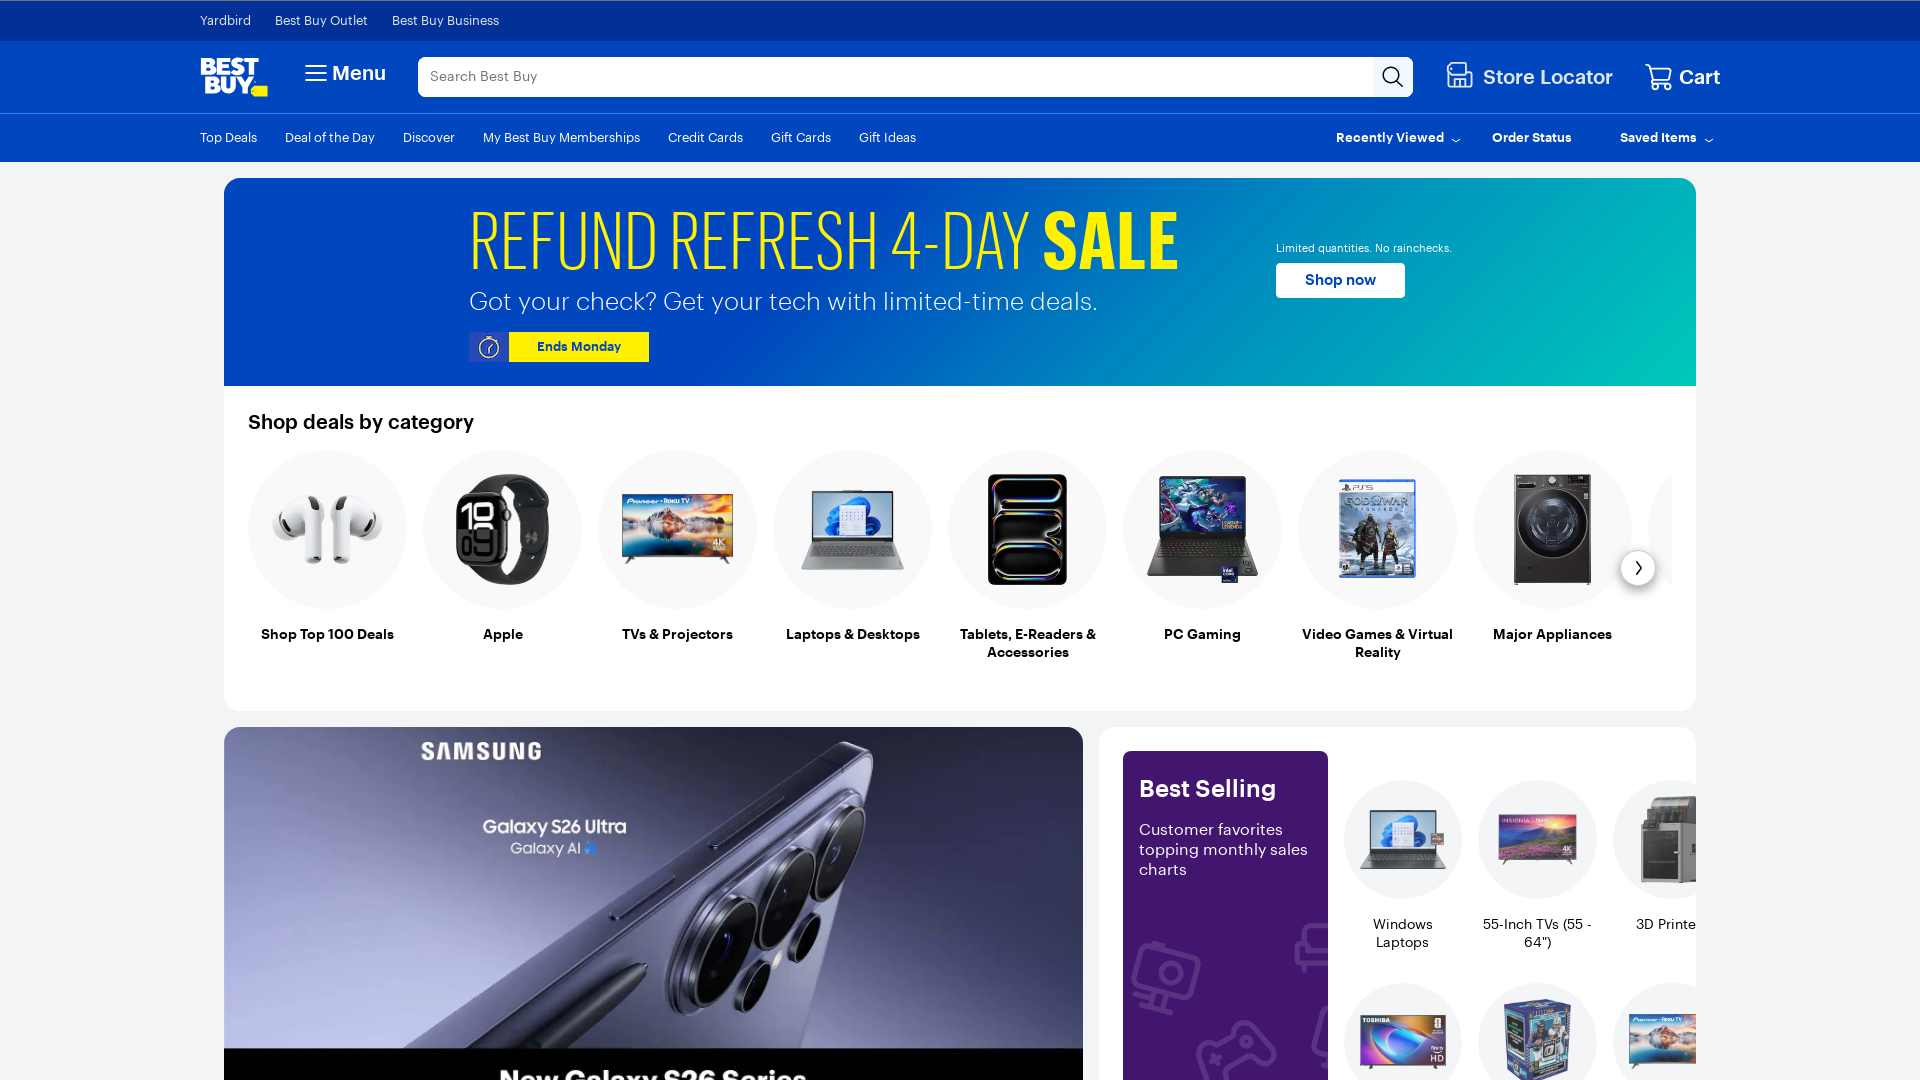